Tests hover functionality by moving mouse over an avatar element to reveal hidden caption text

Starting URL: https://the-internet.herokuapp.com/hovers

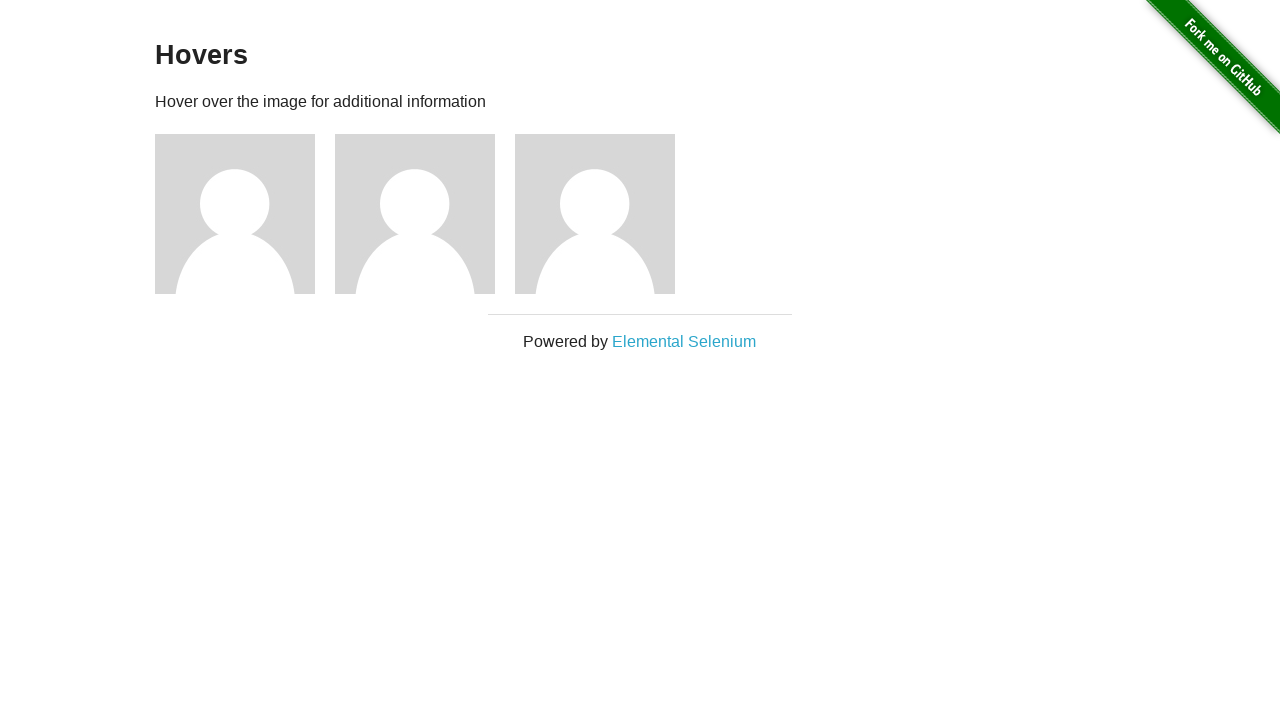

Located the first avatar figure element
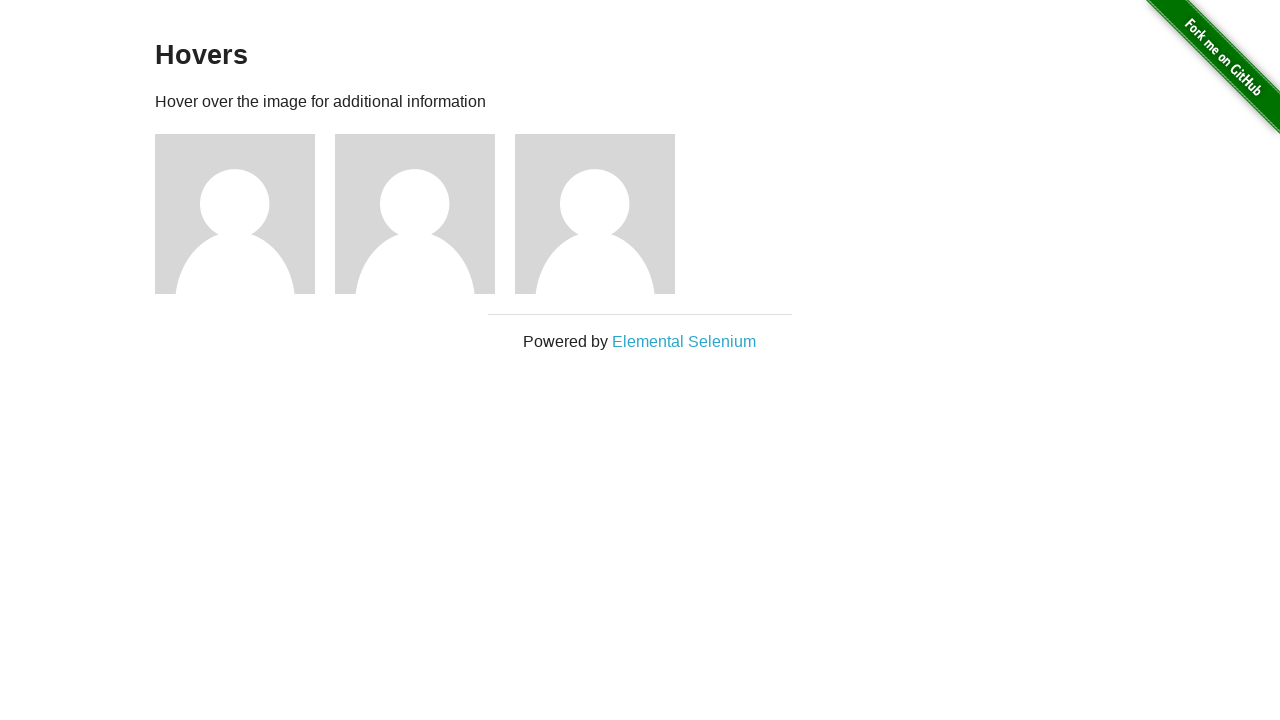

Hovered over the first avatar to reveal caption text at (245, 214) on (//div[@class='figure'])[1]
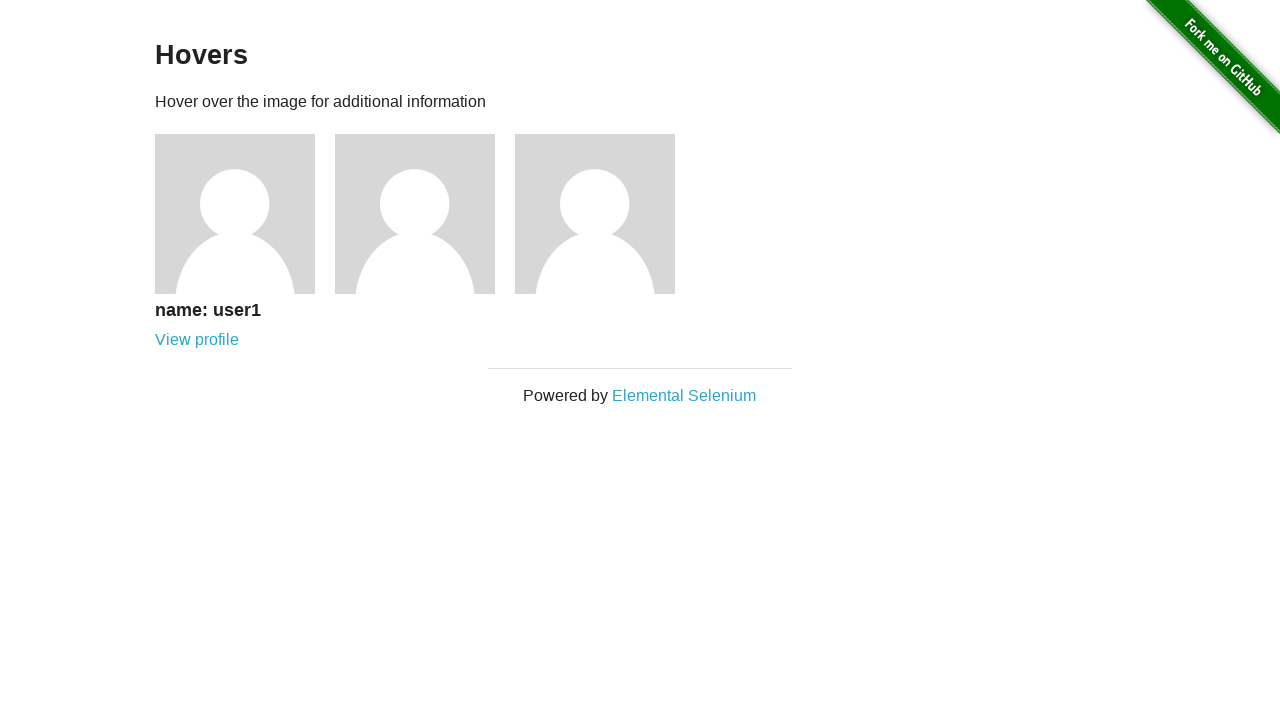

Caption text became visible after hover
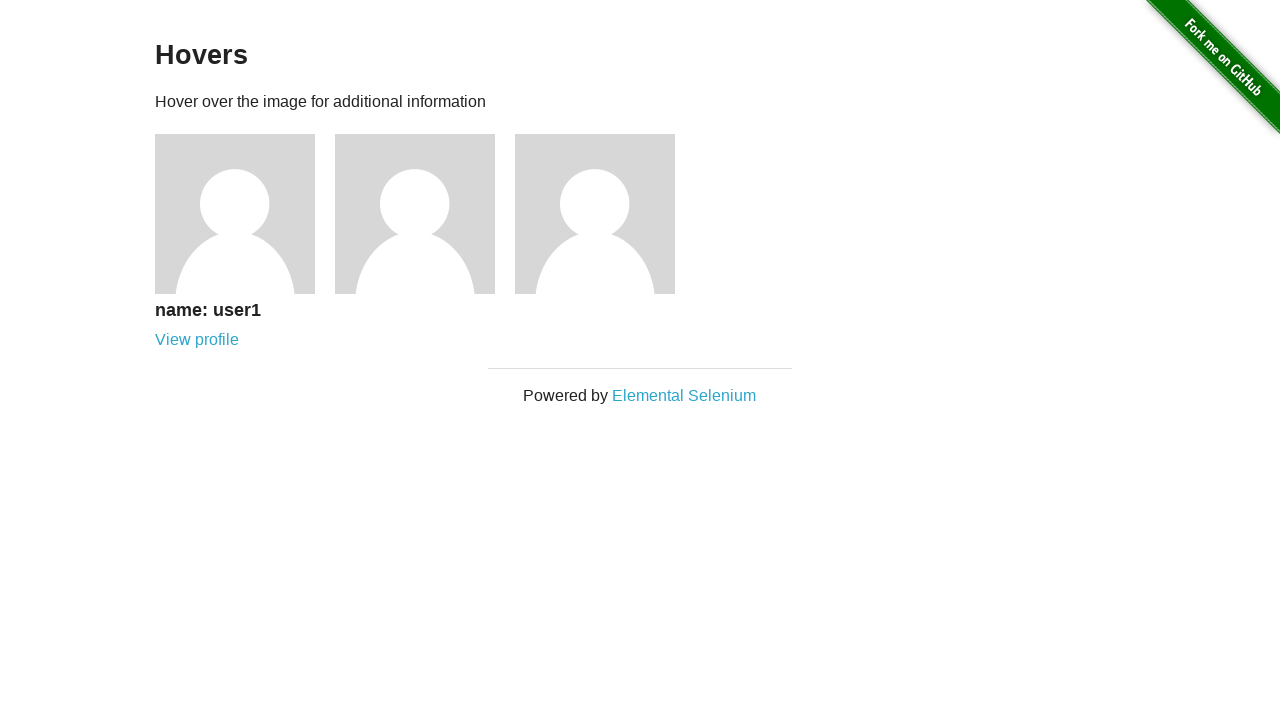

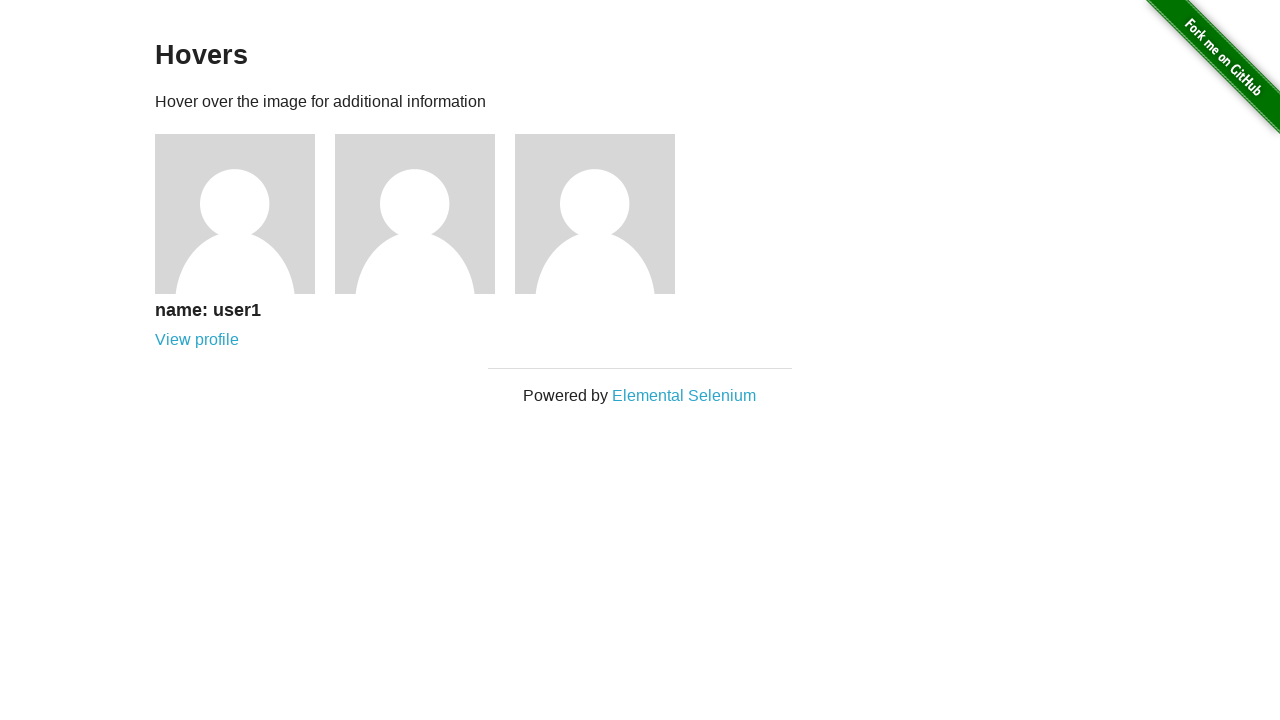